Tests radio button exclusivity (selecting one deselects others in same group) and checkbox toggle behavior.

Starting URL: https://cac-tat.s3.eu-central-1.amazonaws.com/index.html

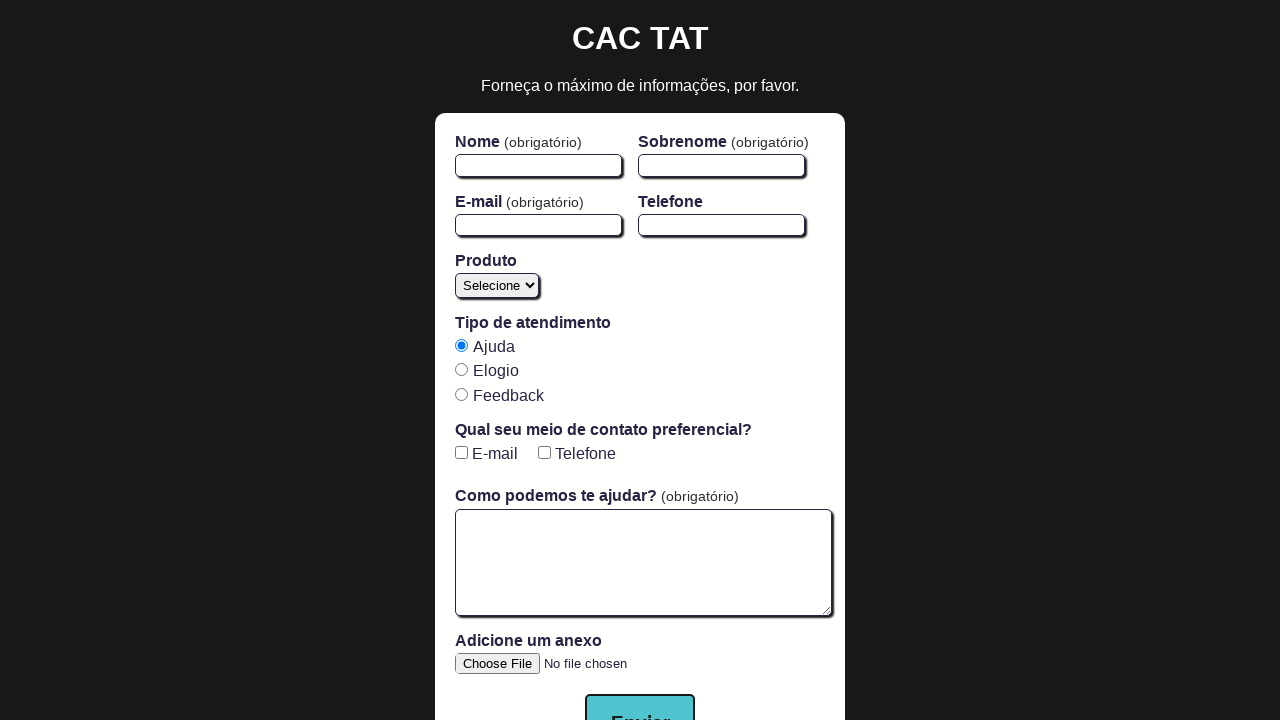

Waited for DOM content to load
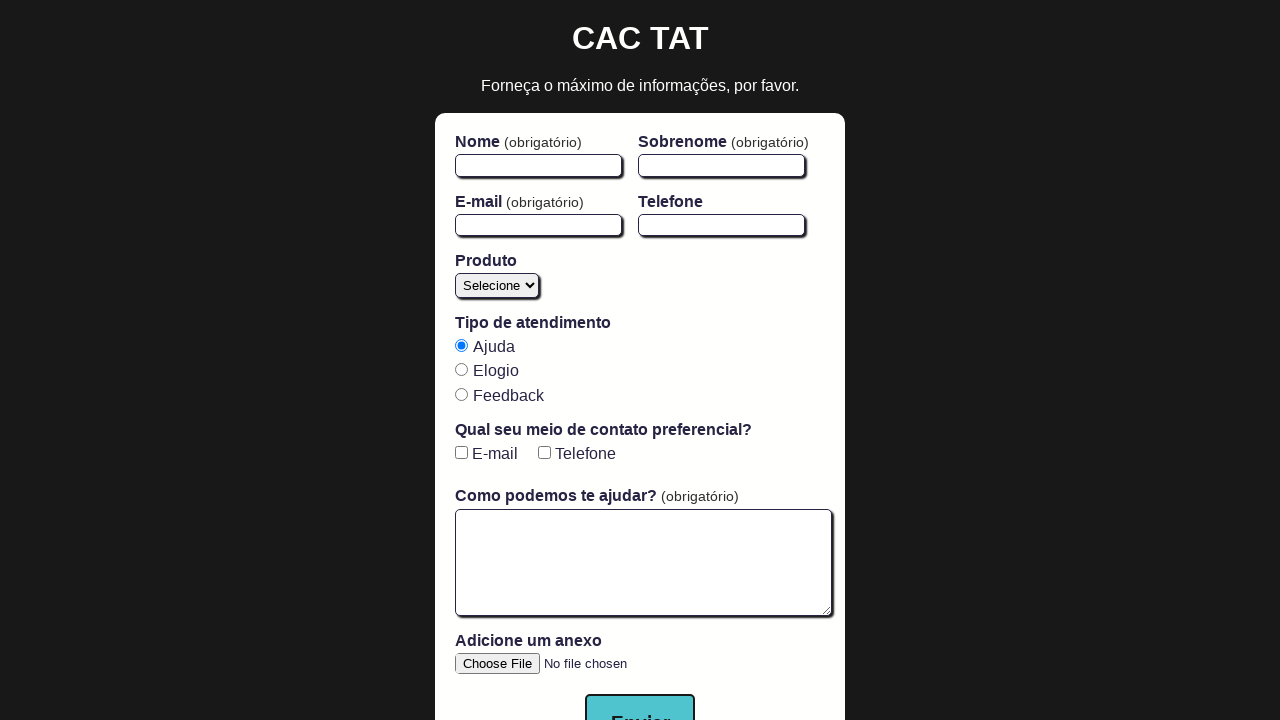

Form element loaded and visible
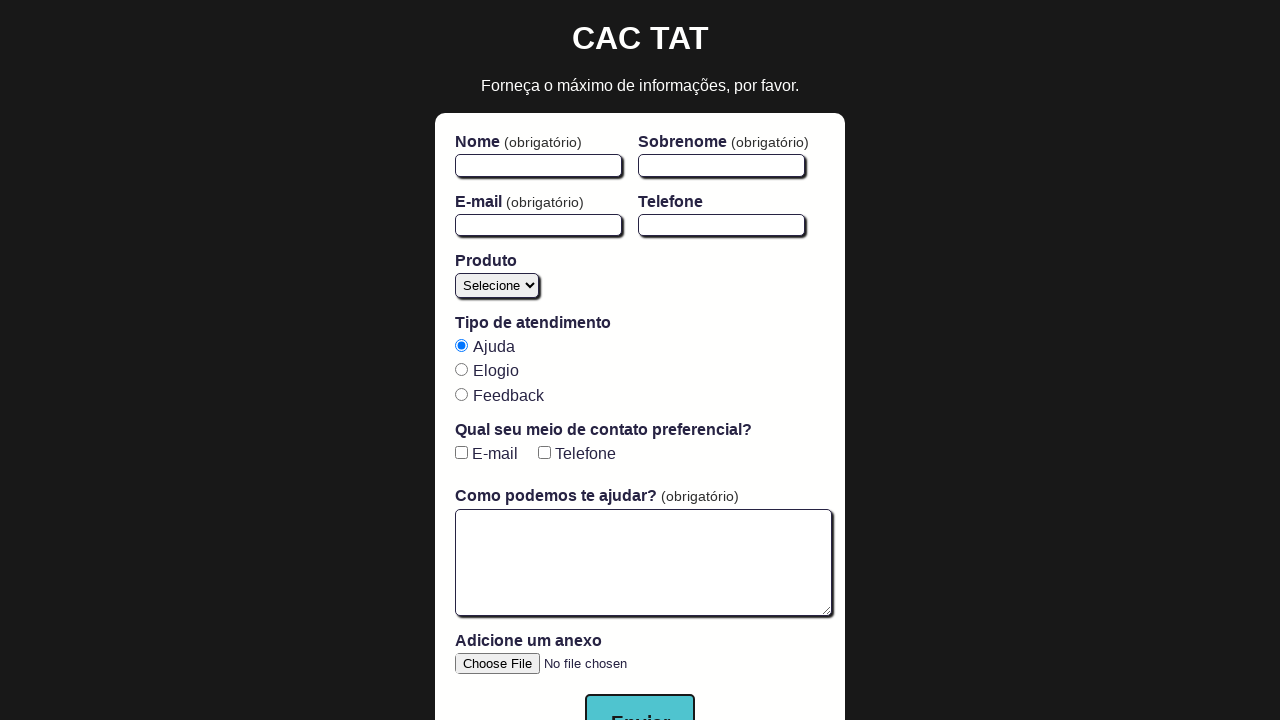

Located all radio button elements
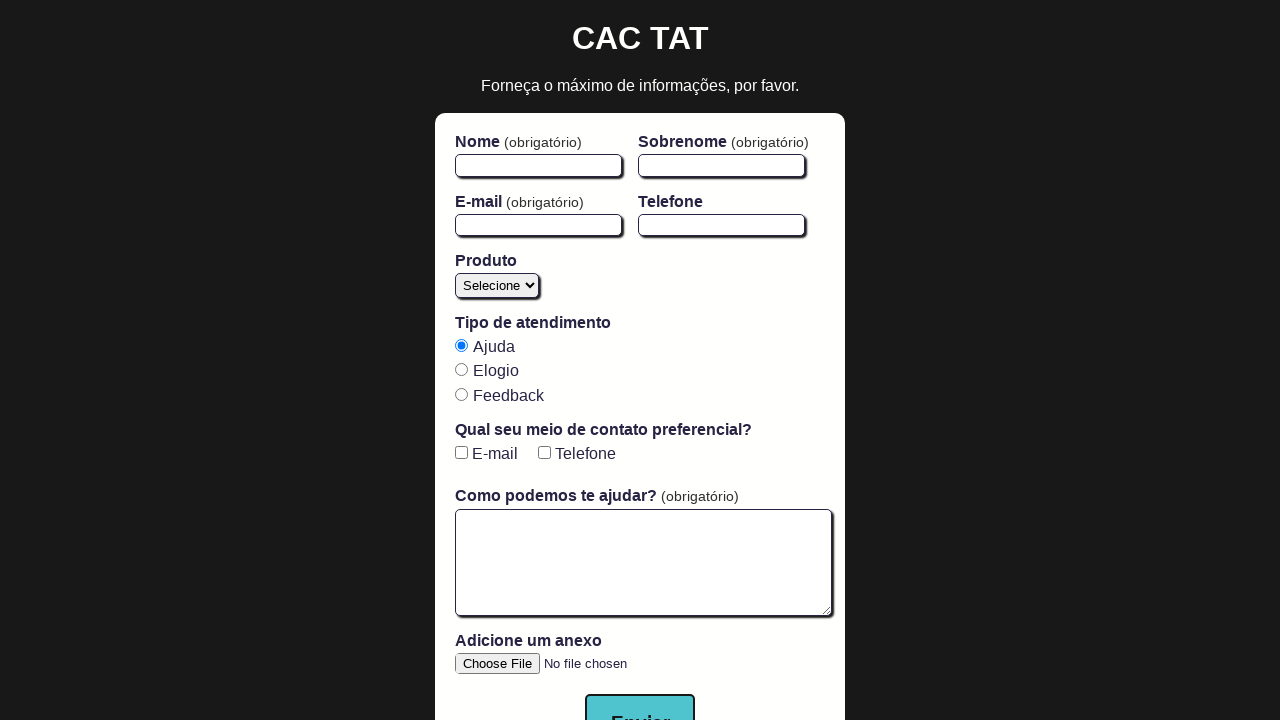

Clicked first radio button at (461, 345) on input[type='radio'] >> nth=0
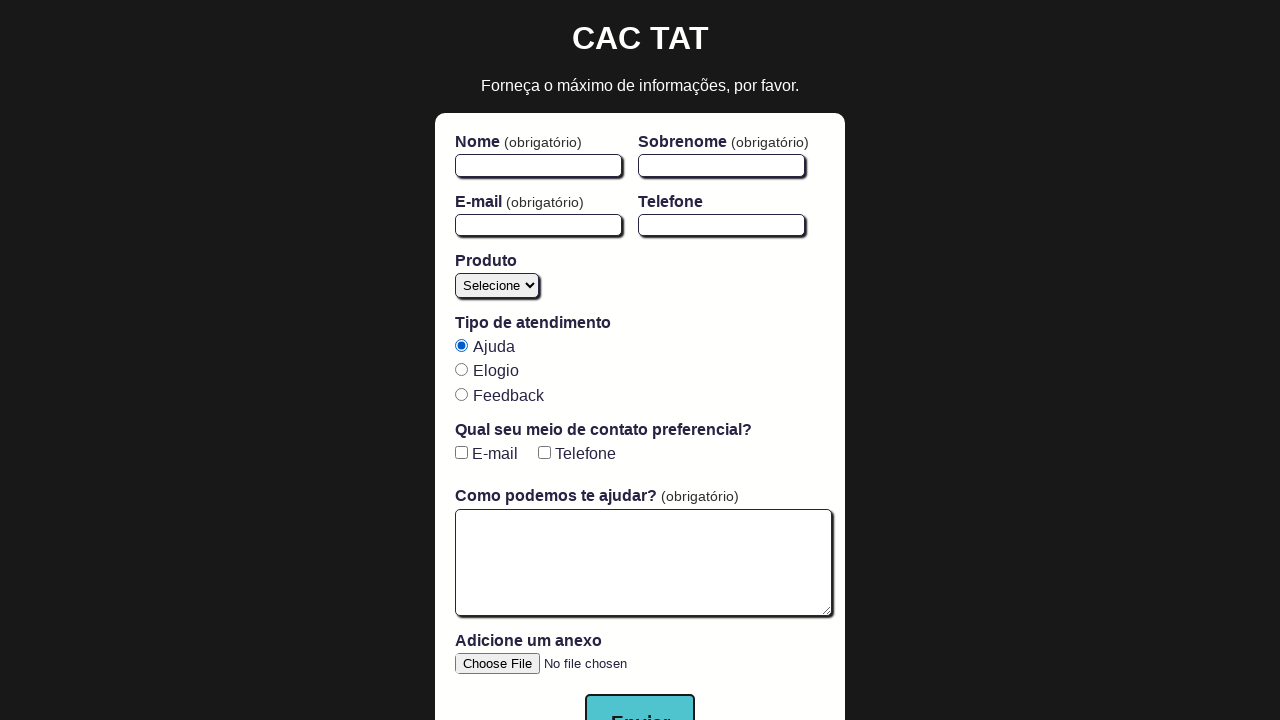

Clicked second radio button to test exclusivity (should deselect first) at (461, 370) on input[type='radio'] >> nth=1
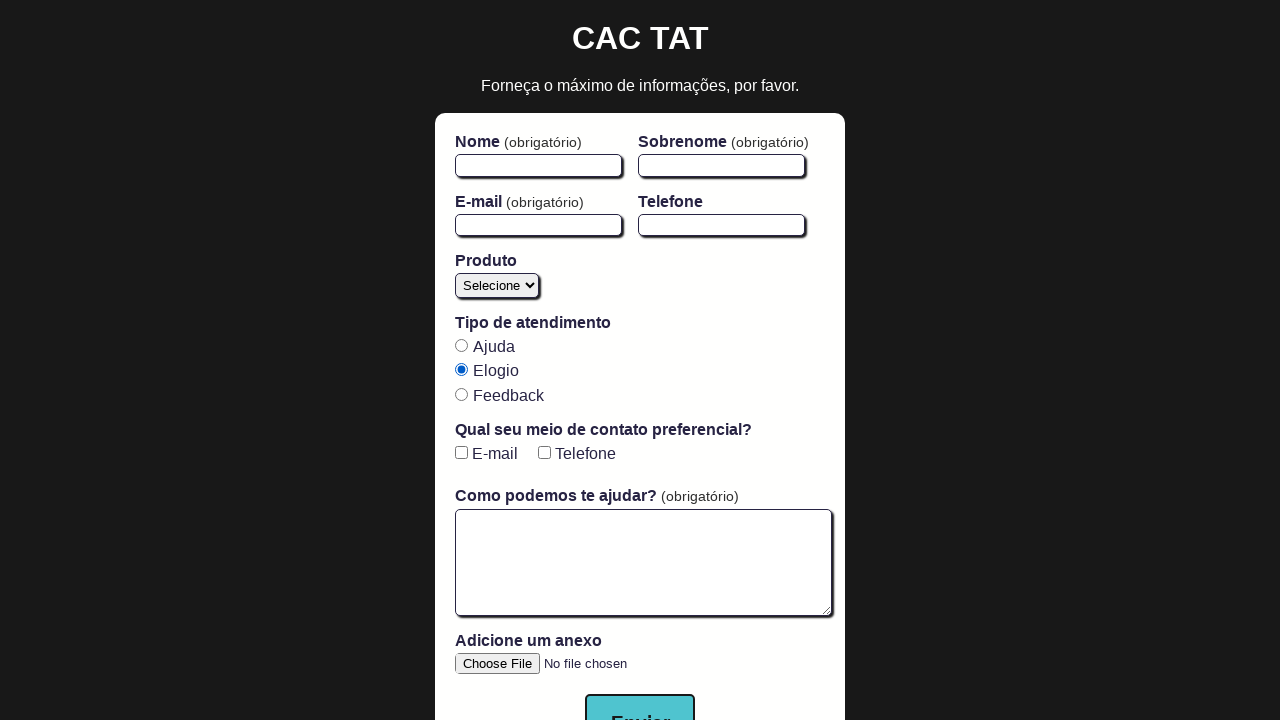

Located all checkbox elements
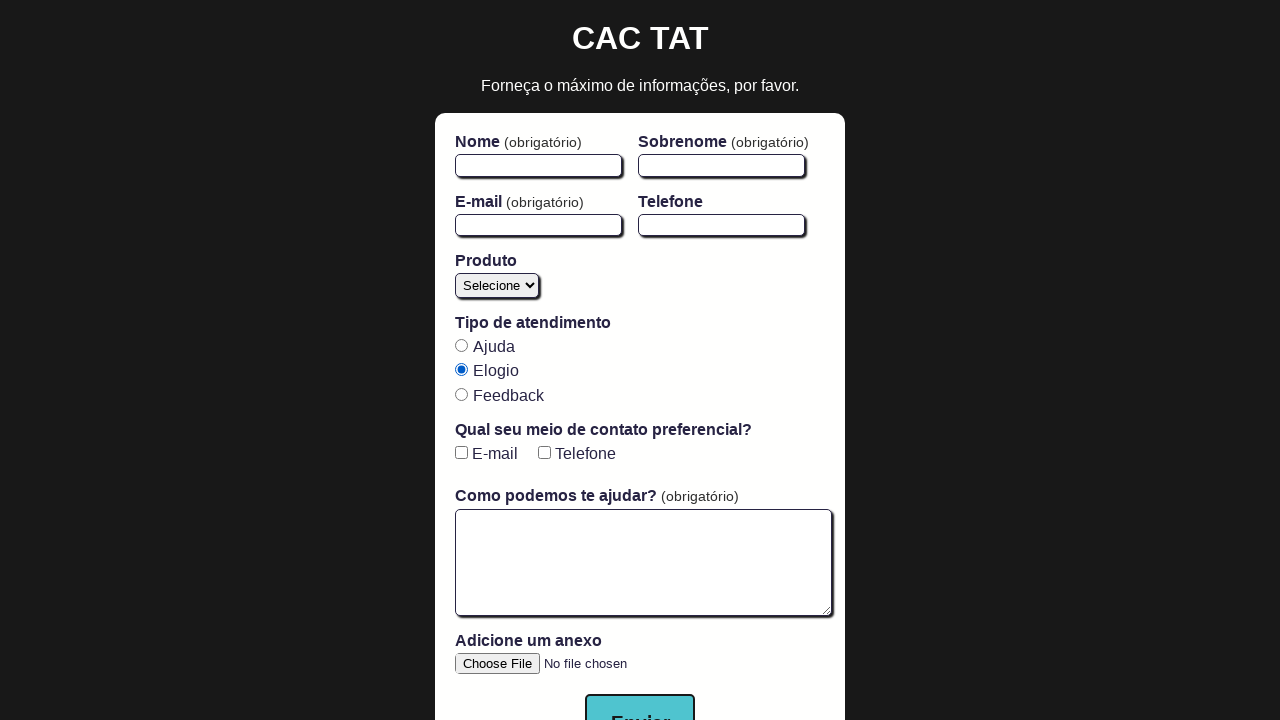

Clicked first checkbox to select it at (461, 453) on input[type='checkbox'] >> nth=0
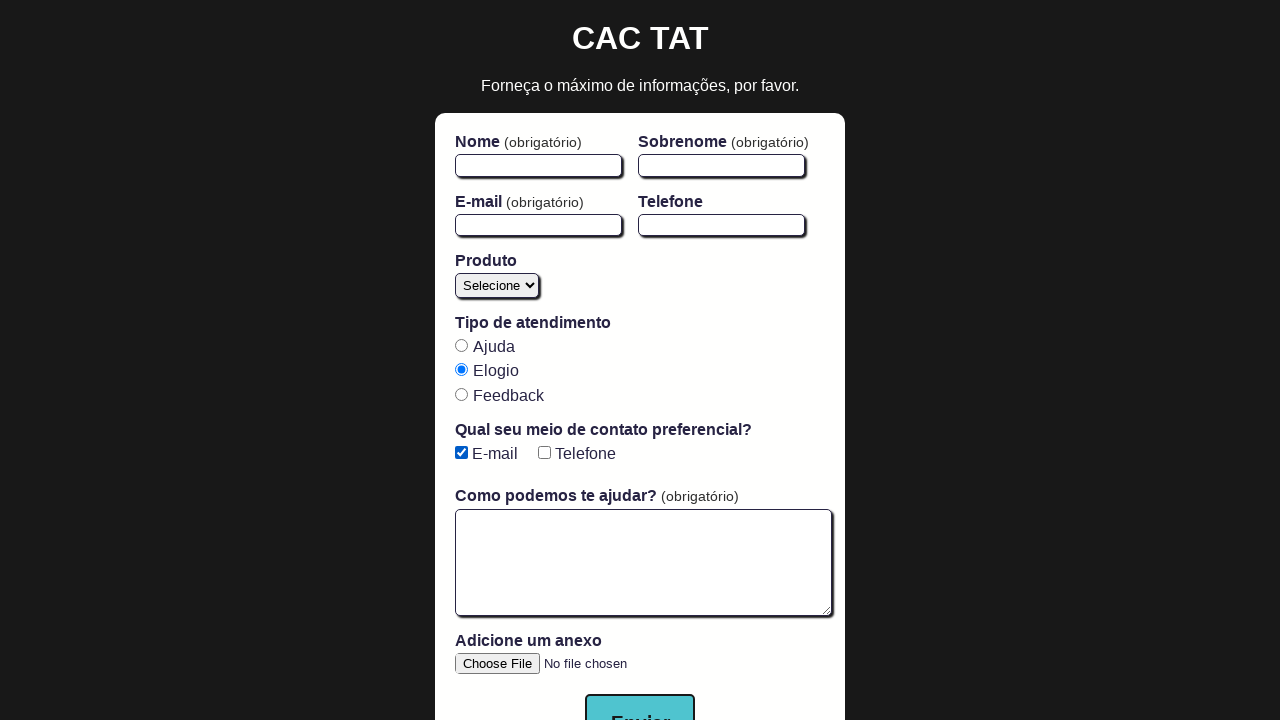

Clicked first checkbox again to deselect it and test toggle behavior at (461, 453) on input[type='checkbox'] >> nth=0
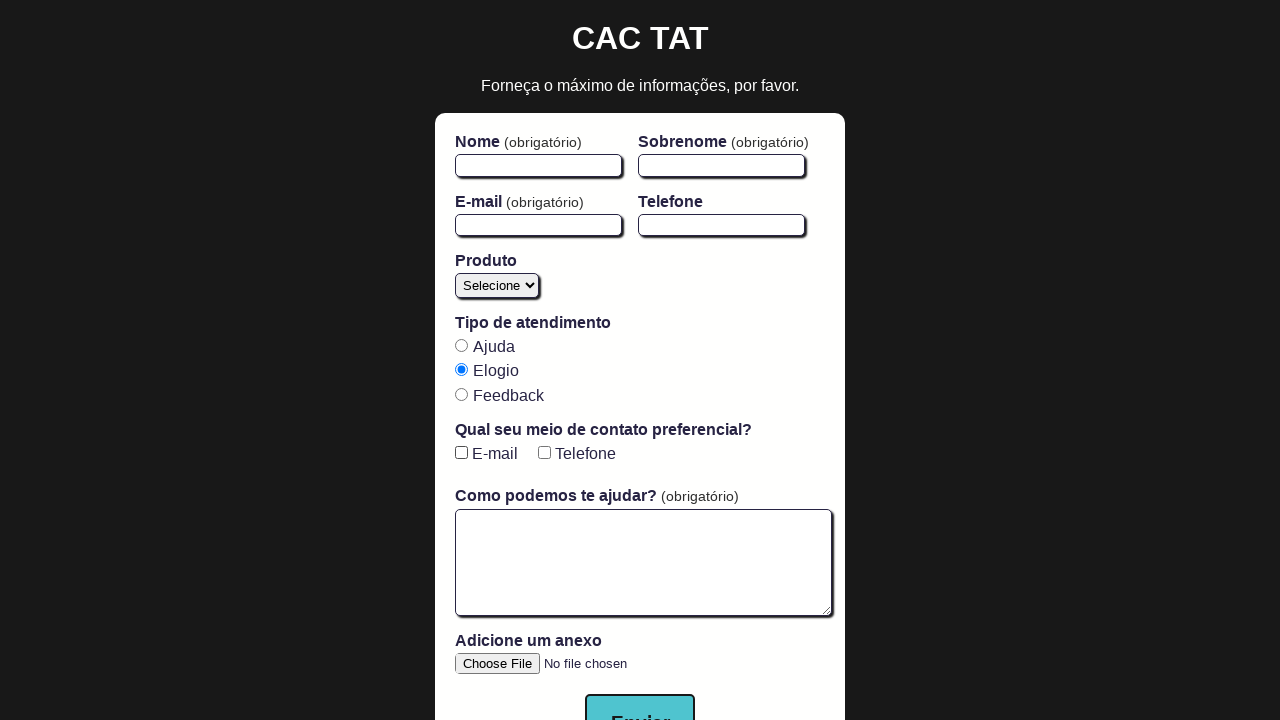

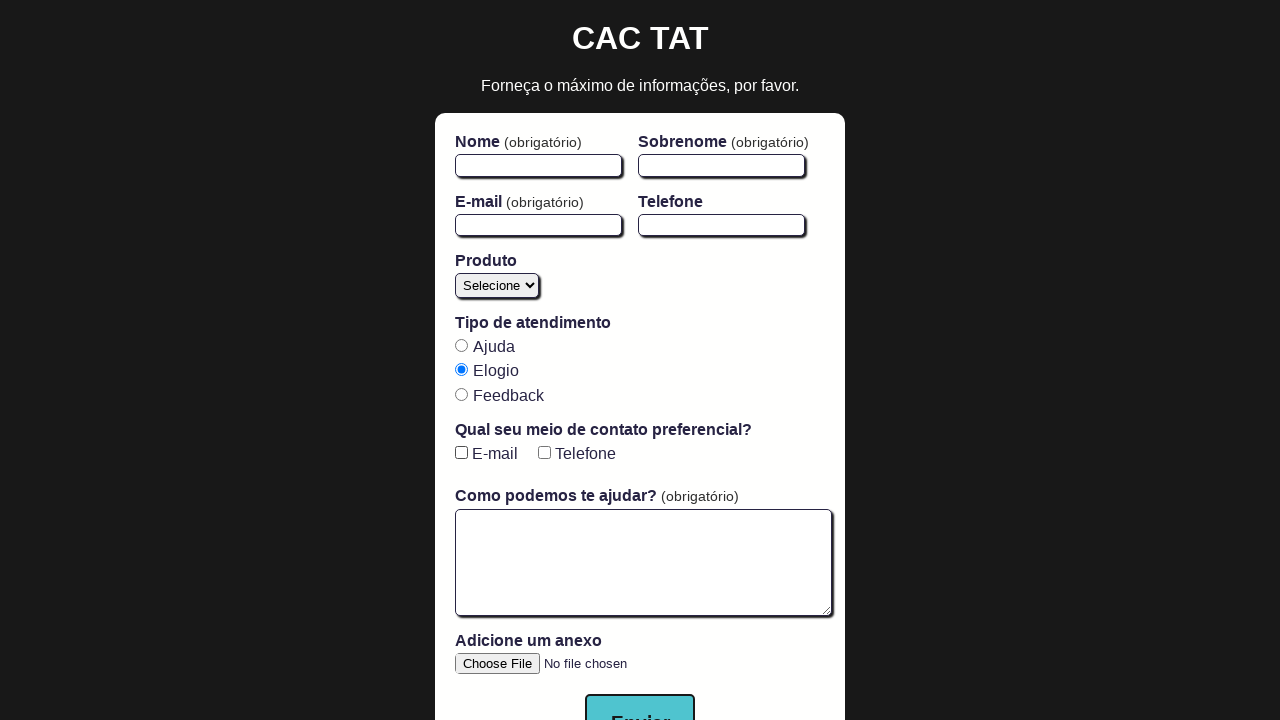